Tests checkbox functionality on a practice automation site by locating all checkboxes and clicking each one to select them

Starting URL: https://testautomationpractice.blogspot.com/

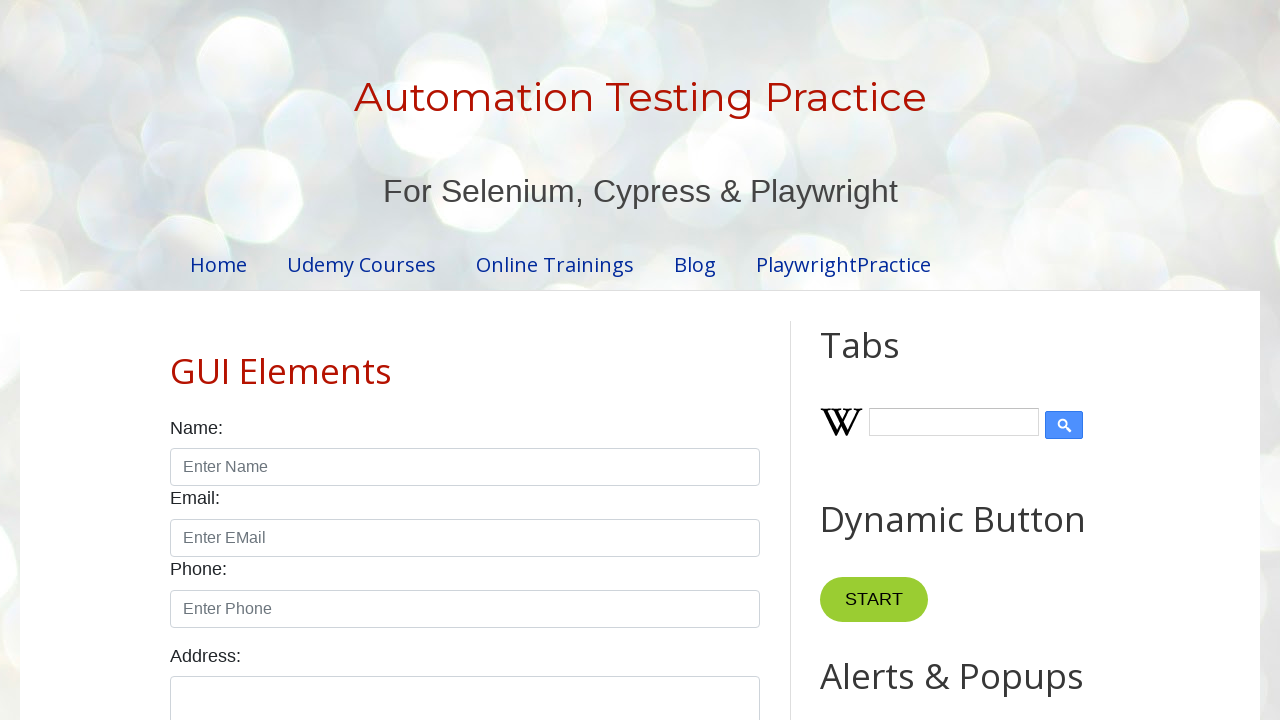

Waited for checkboxes to be available on the page
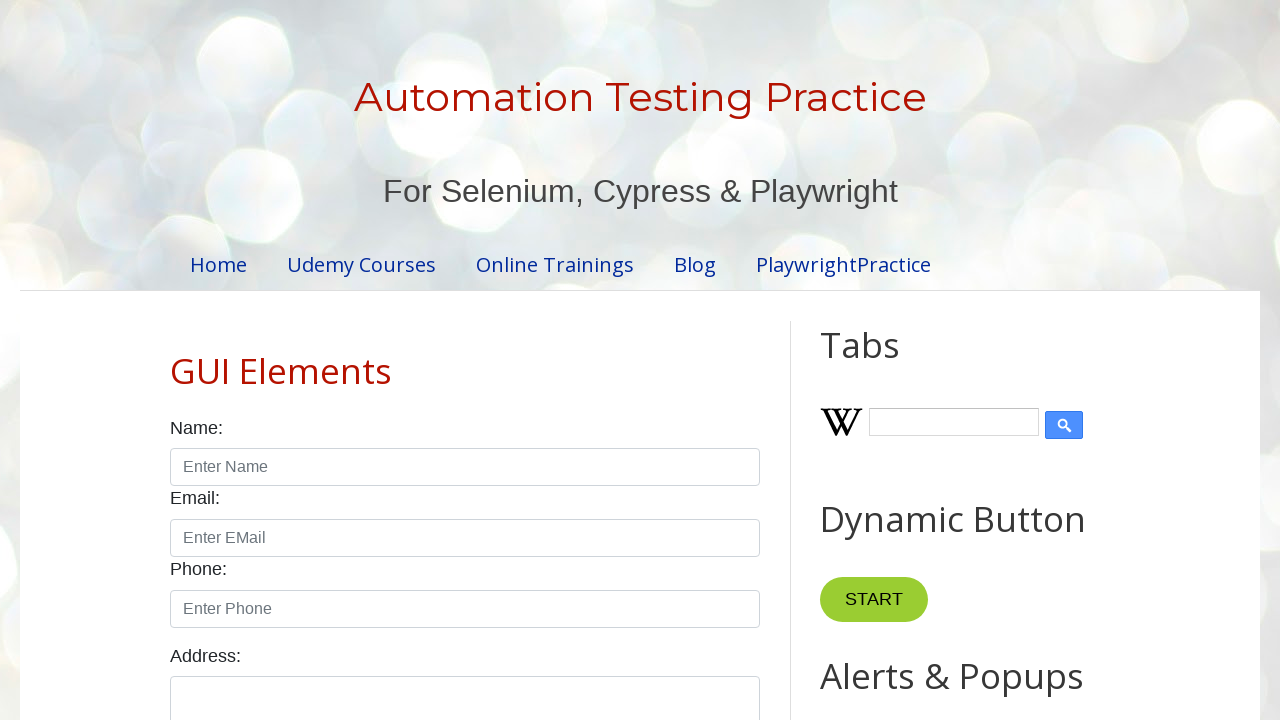

Located all checkboxes on the page
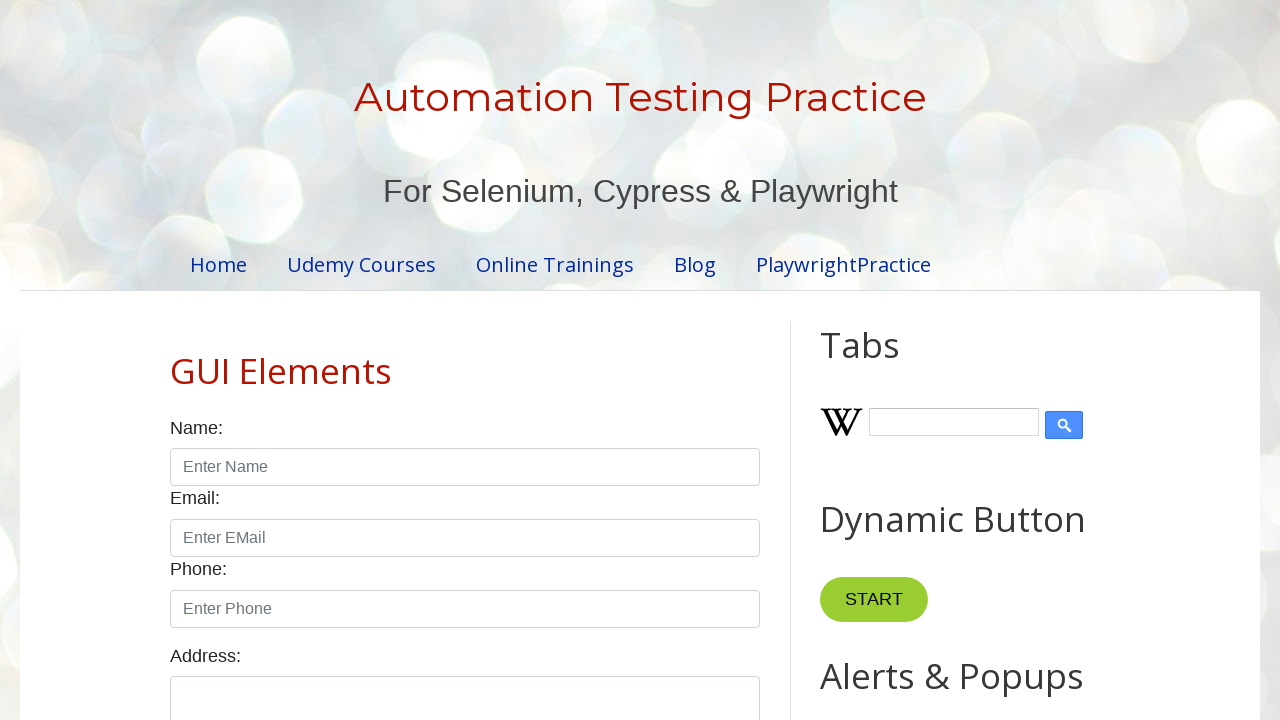

Counted 7 checkboxes on the page
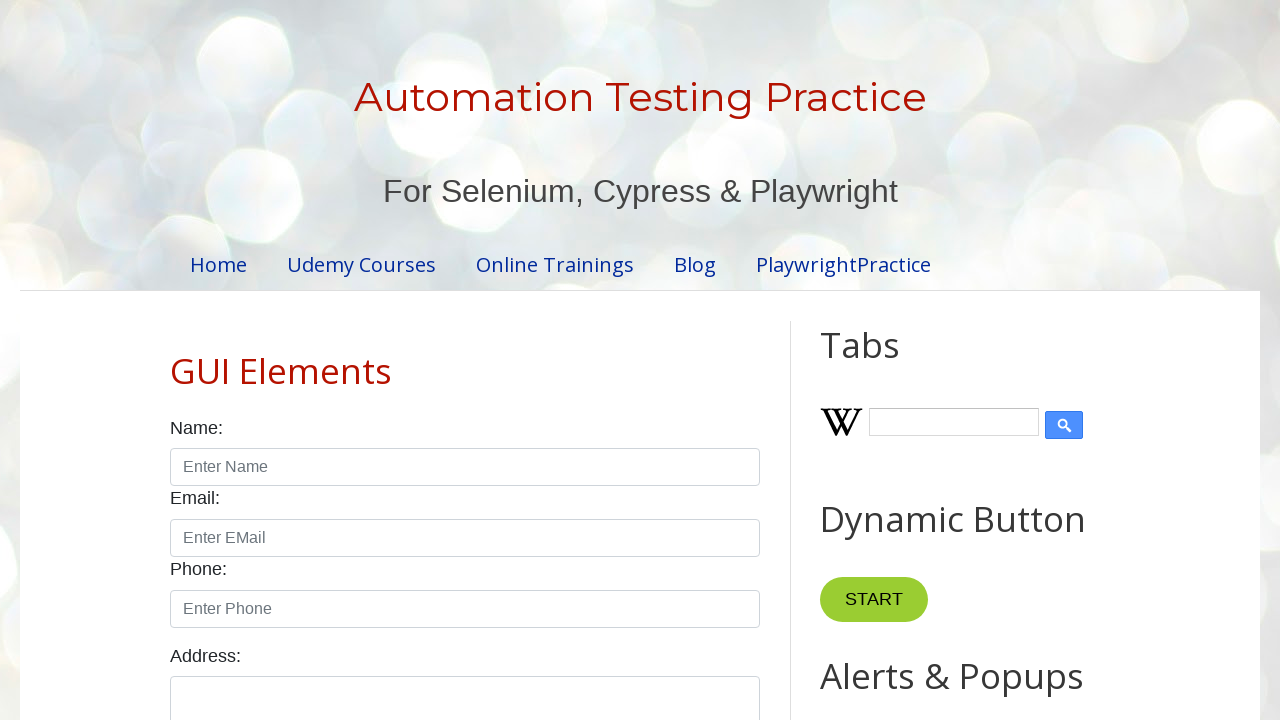

Clicked checkbox 1 to select it at (176, 360) on input.form-check-input[type='checkbox'] >> nth=0
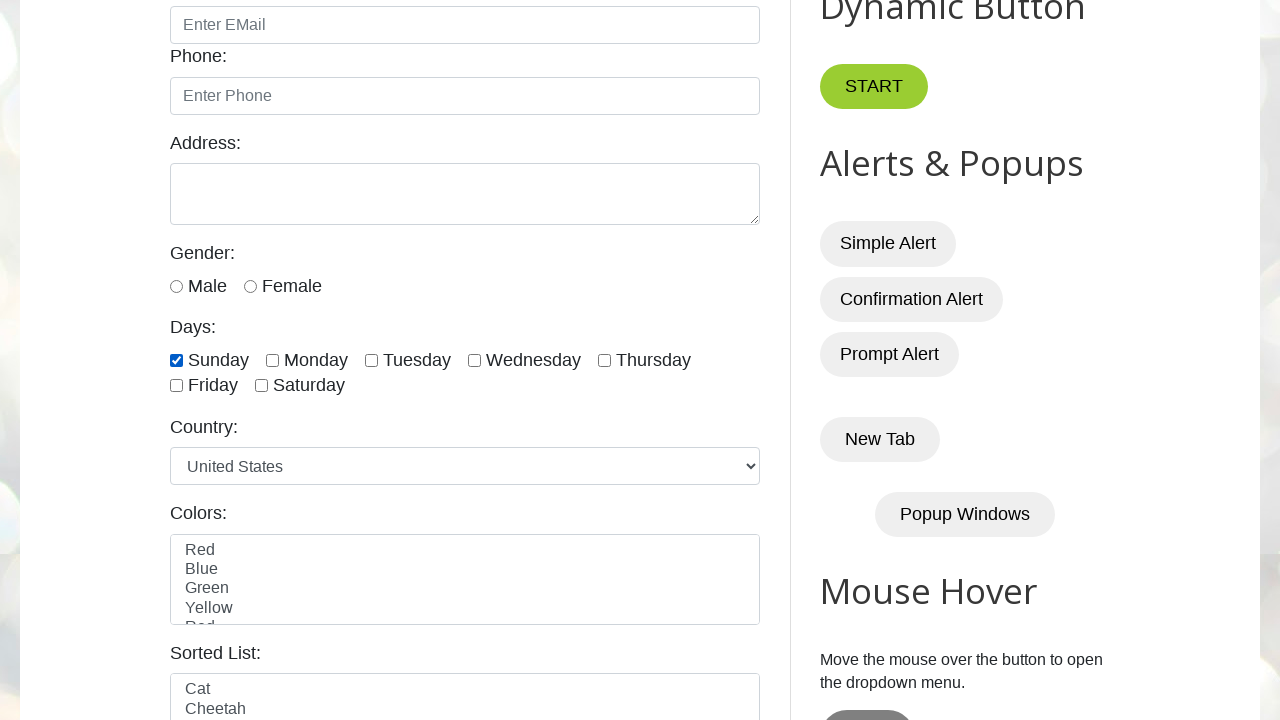

Clicked checkbox 2 to select it at (272, 360) on input.form-check-input[type='checkbox'] >> nth=1
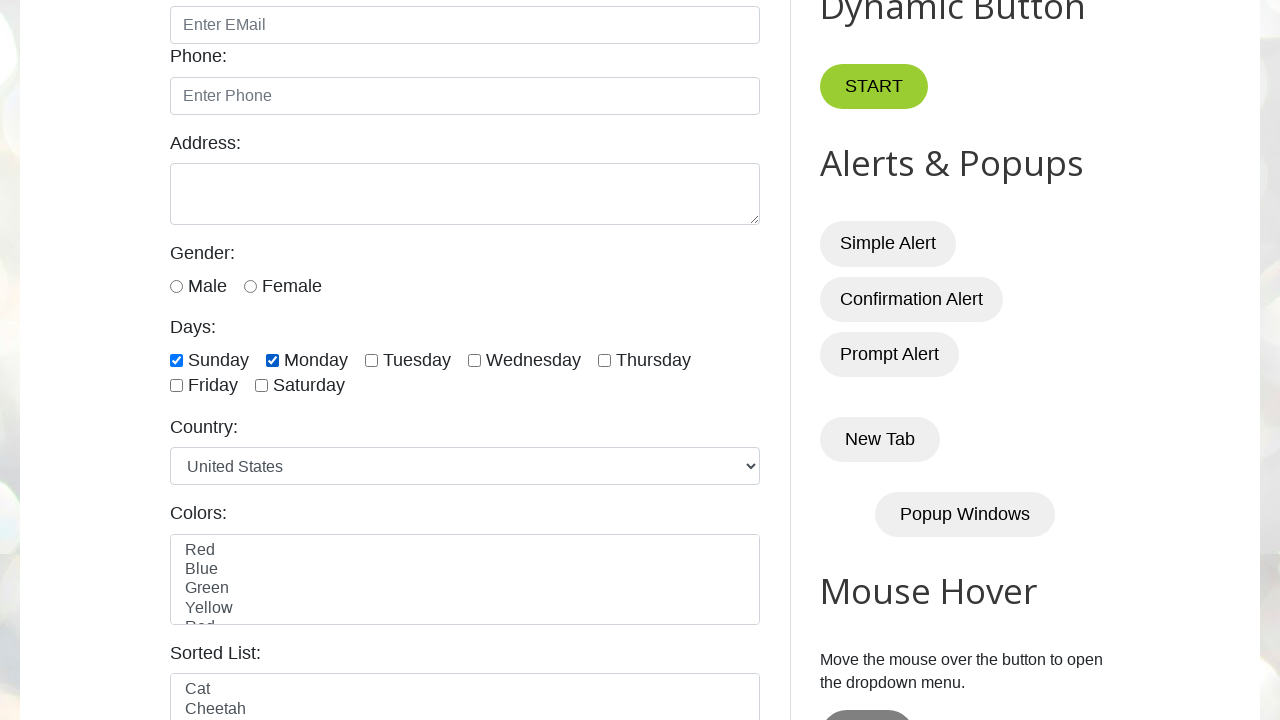

Clicked checkbox 3 to select it at (372, 360) on input.form-check-input[type='checkbox'] >> nth=2
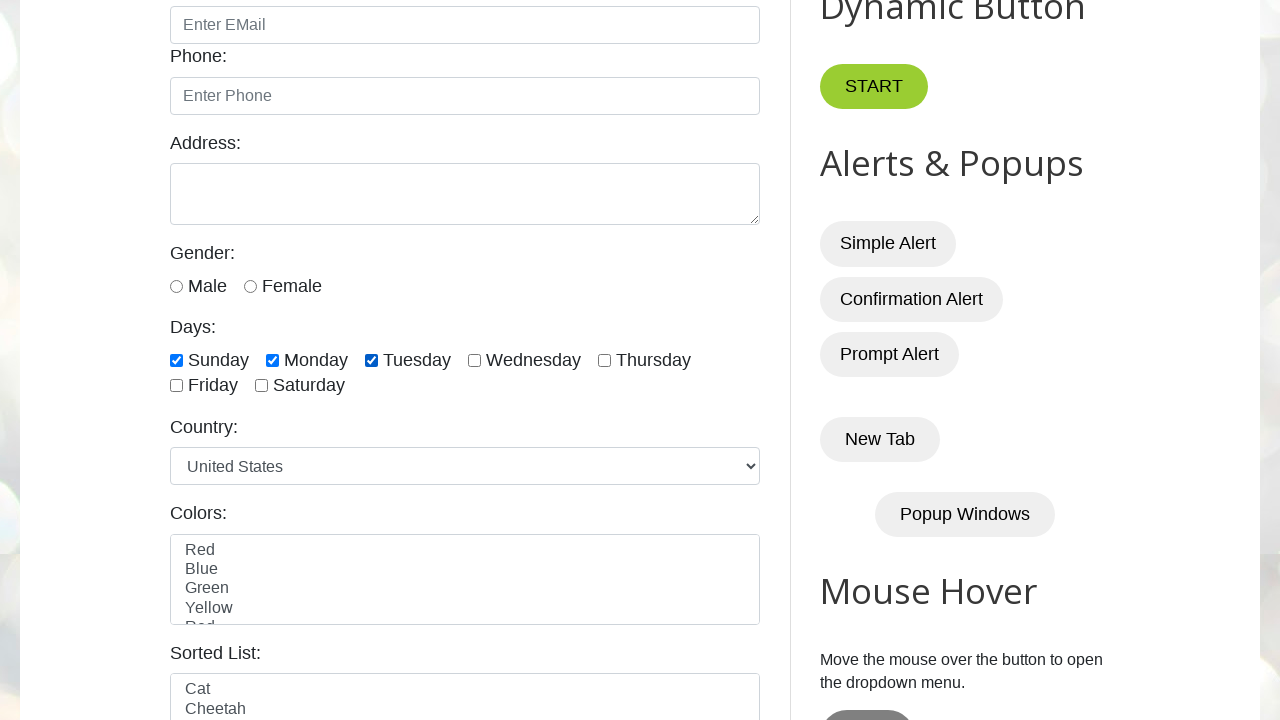

Clicked checkbox 4 to select it at (474, 360) on input.form-check-input[type='checkbox'] >> nth=3
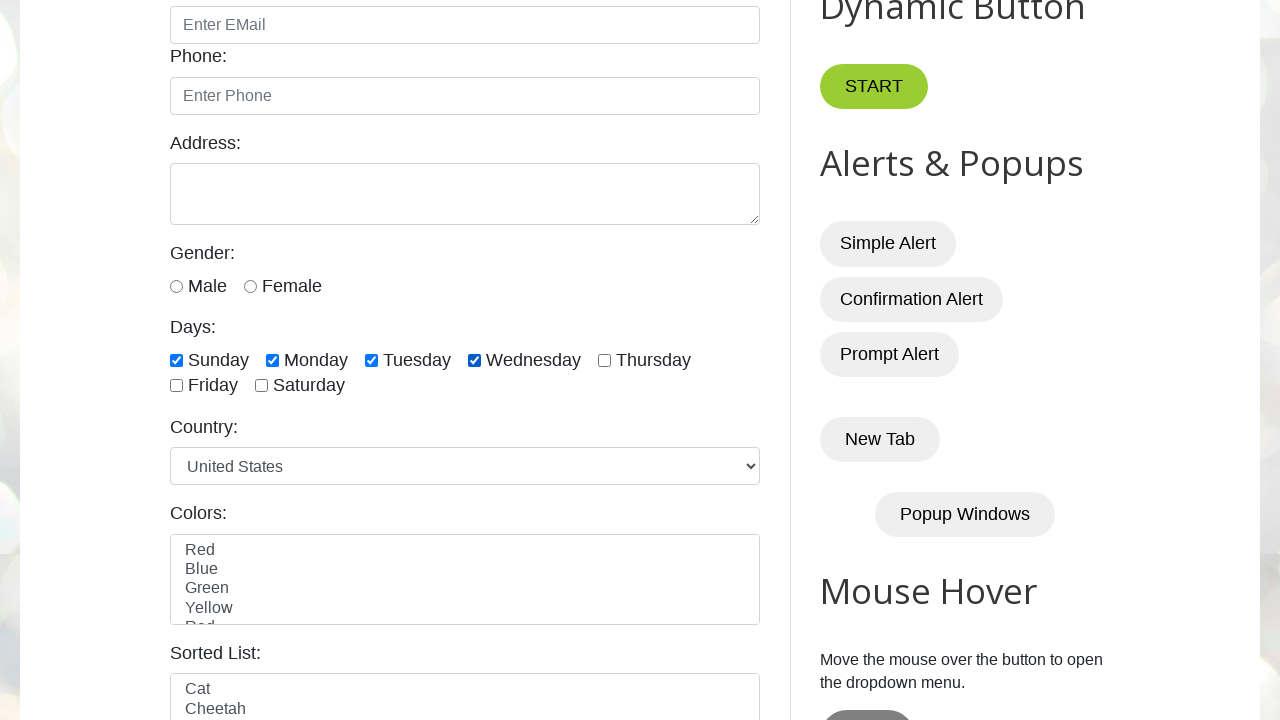

Clicked checkbox 5 to select it at (604, 360) on input.form-check-input[type='checkbox'] >> nth=4
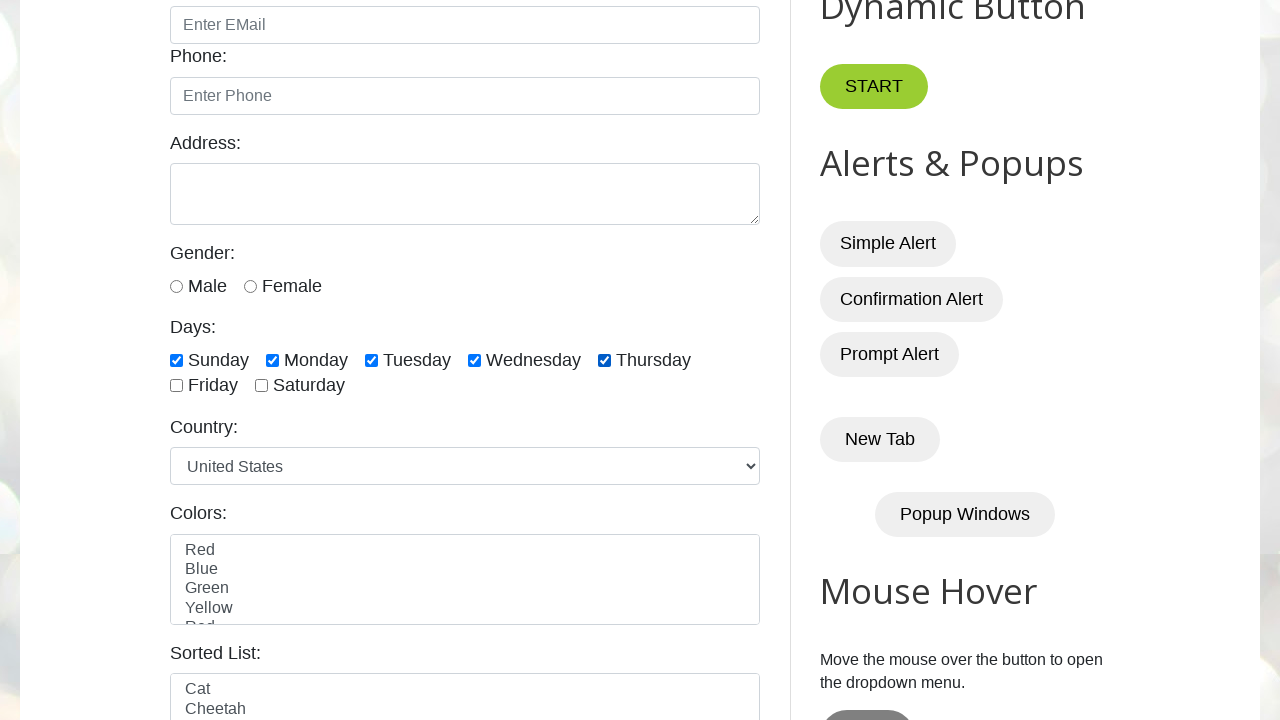

Clicked checkbox 6 to select it at (176, 386) on input.form-check-input[type='checkbox'] >> nth=5
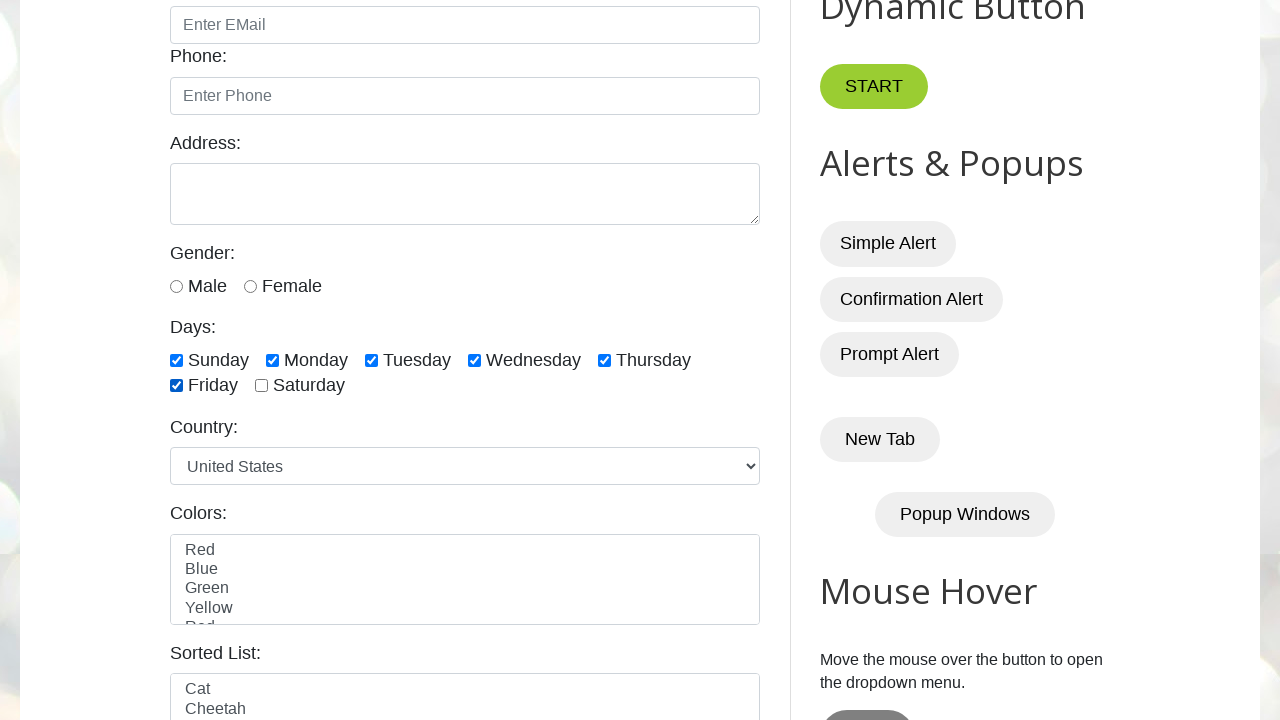

Clicked checkbox 7 to select it at (262, 386) on input.form-check-input[type='checkbox'] >> nth=6
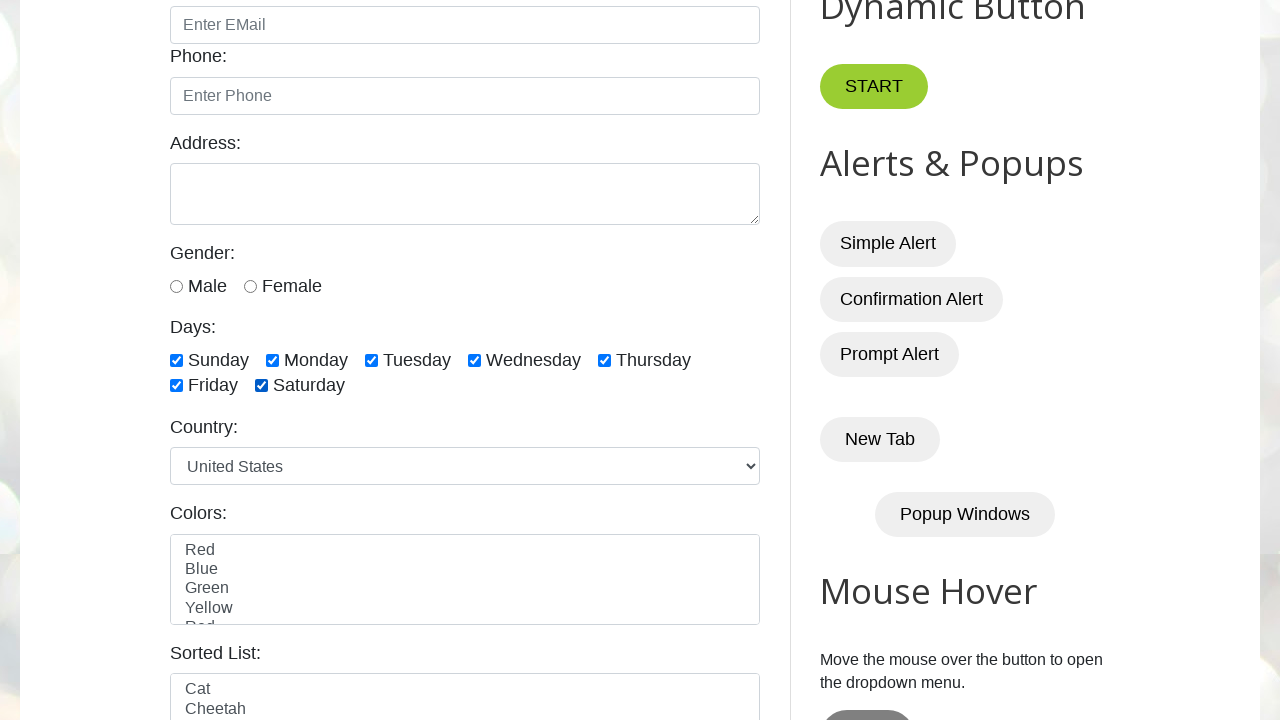

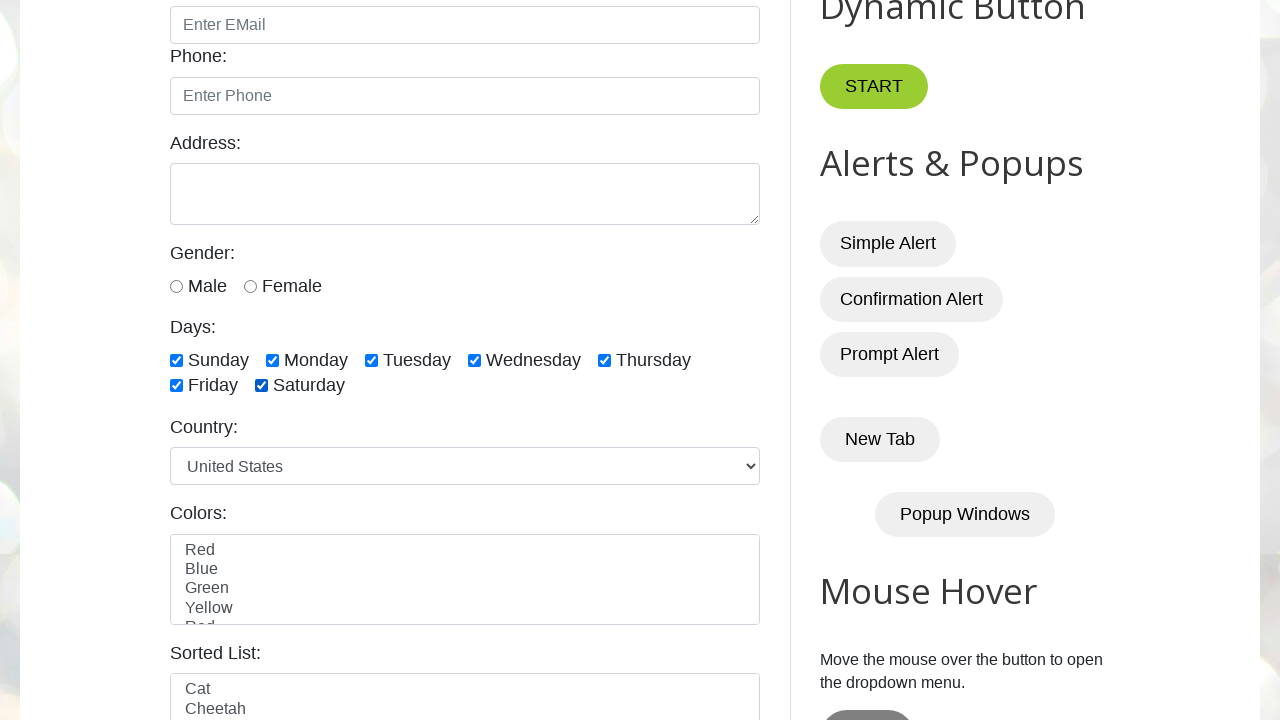